Navigates to Myntra e-commerce website and maximizes the browser window to verify the page loads successfully.

Starting URL: https://www.myntra.com/

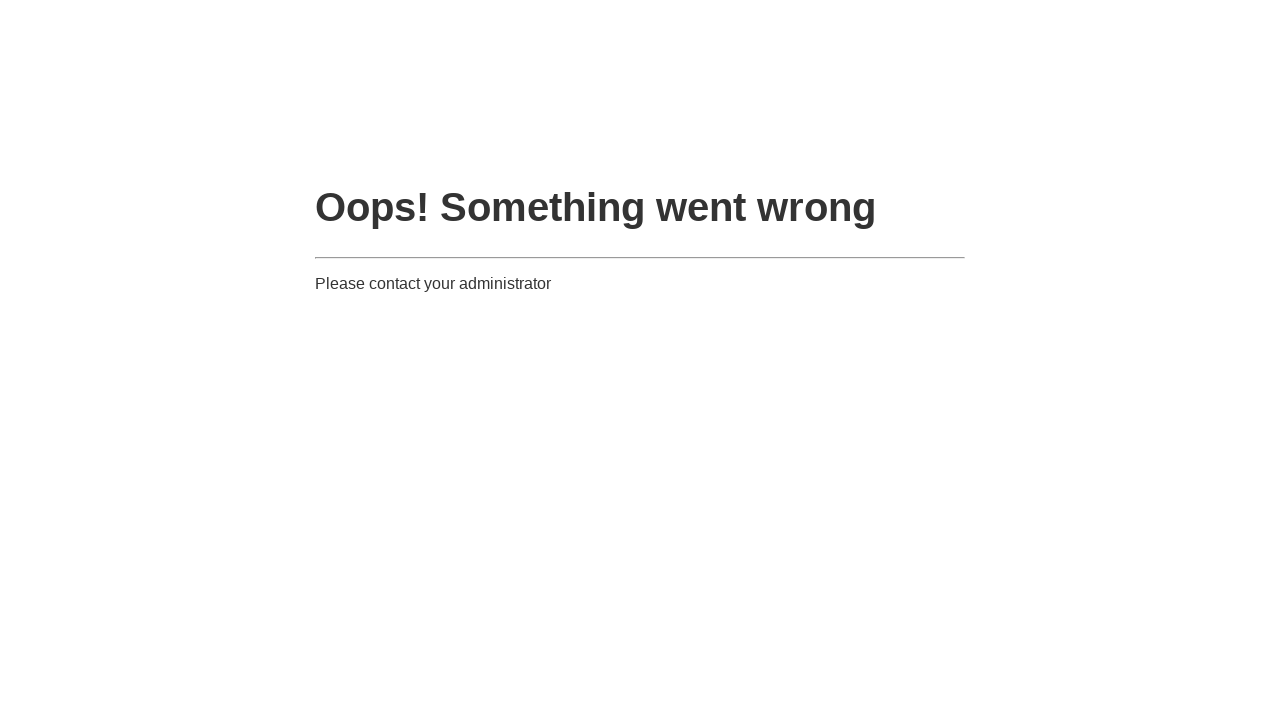

Navigated to Myntra e-commerce website
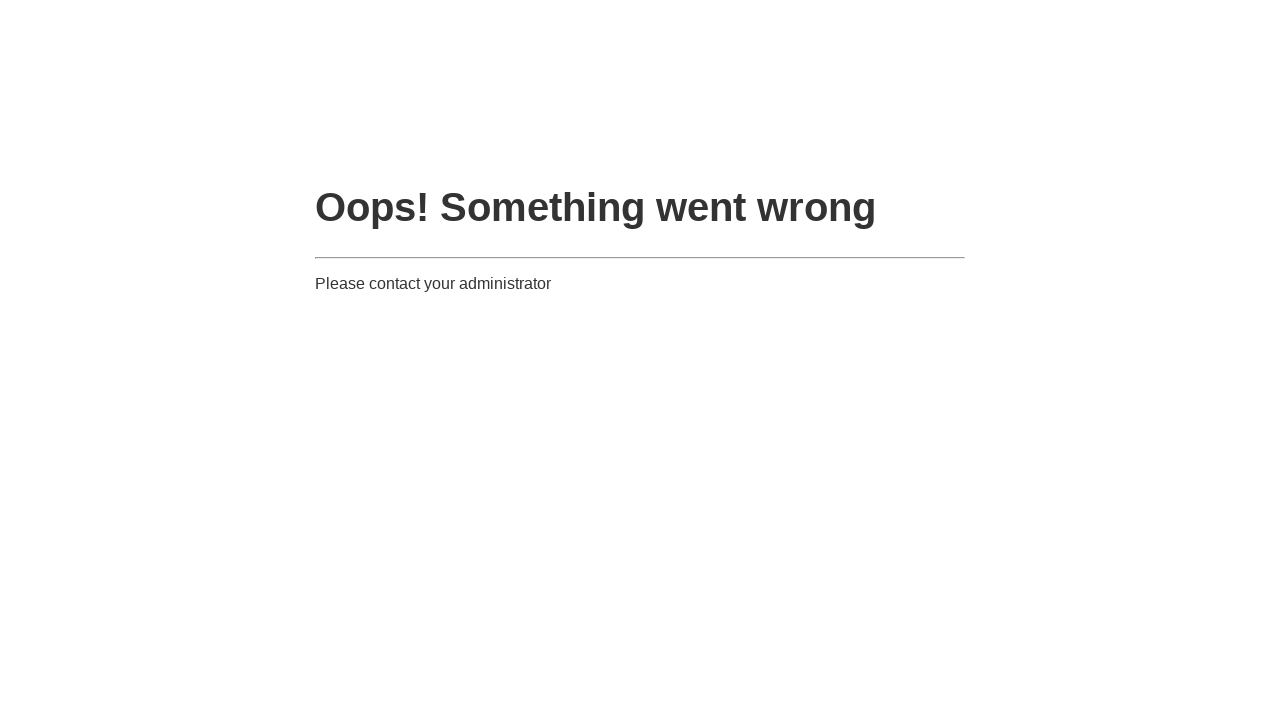

Maximized browser window to 1920x1080
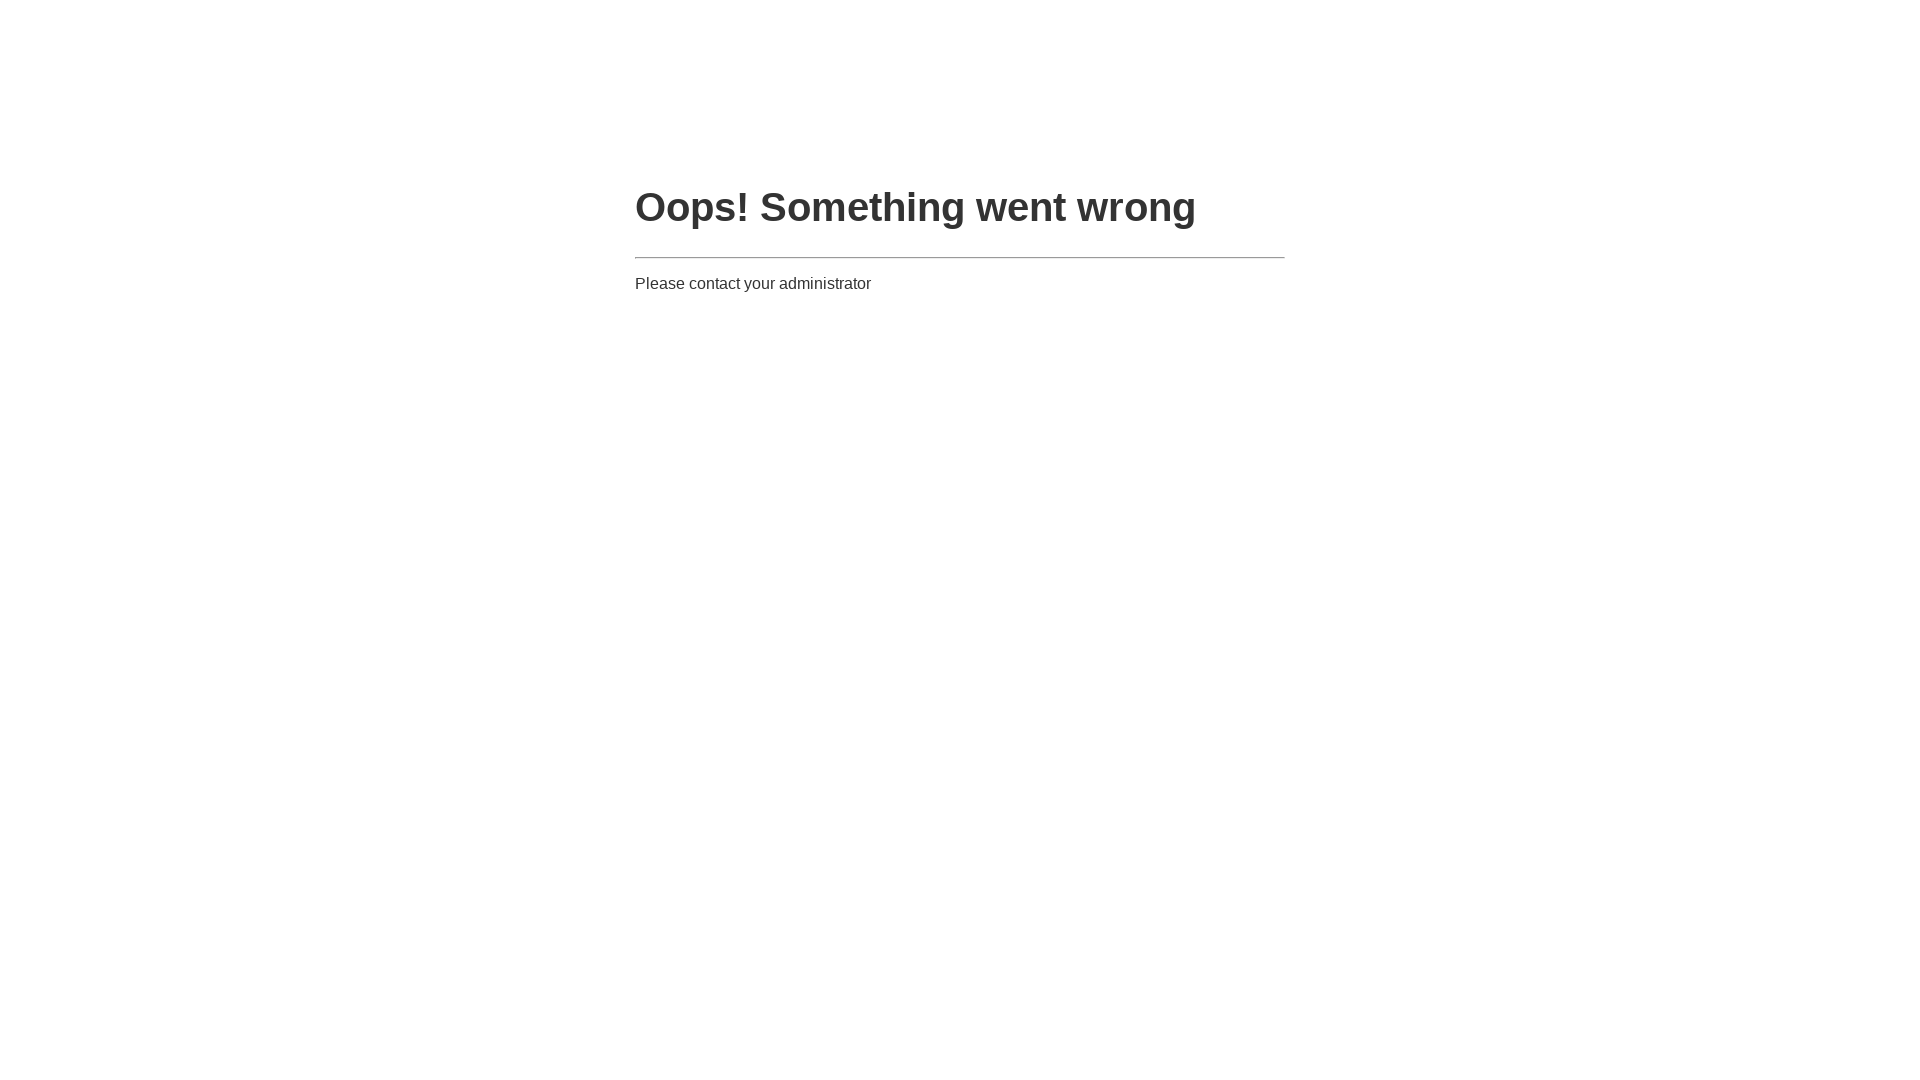

Page fully loaded - DOM content ready
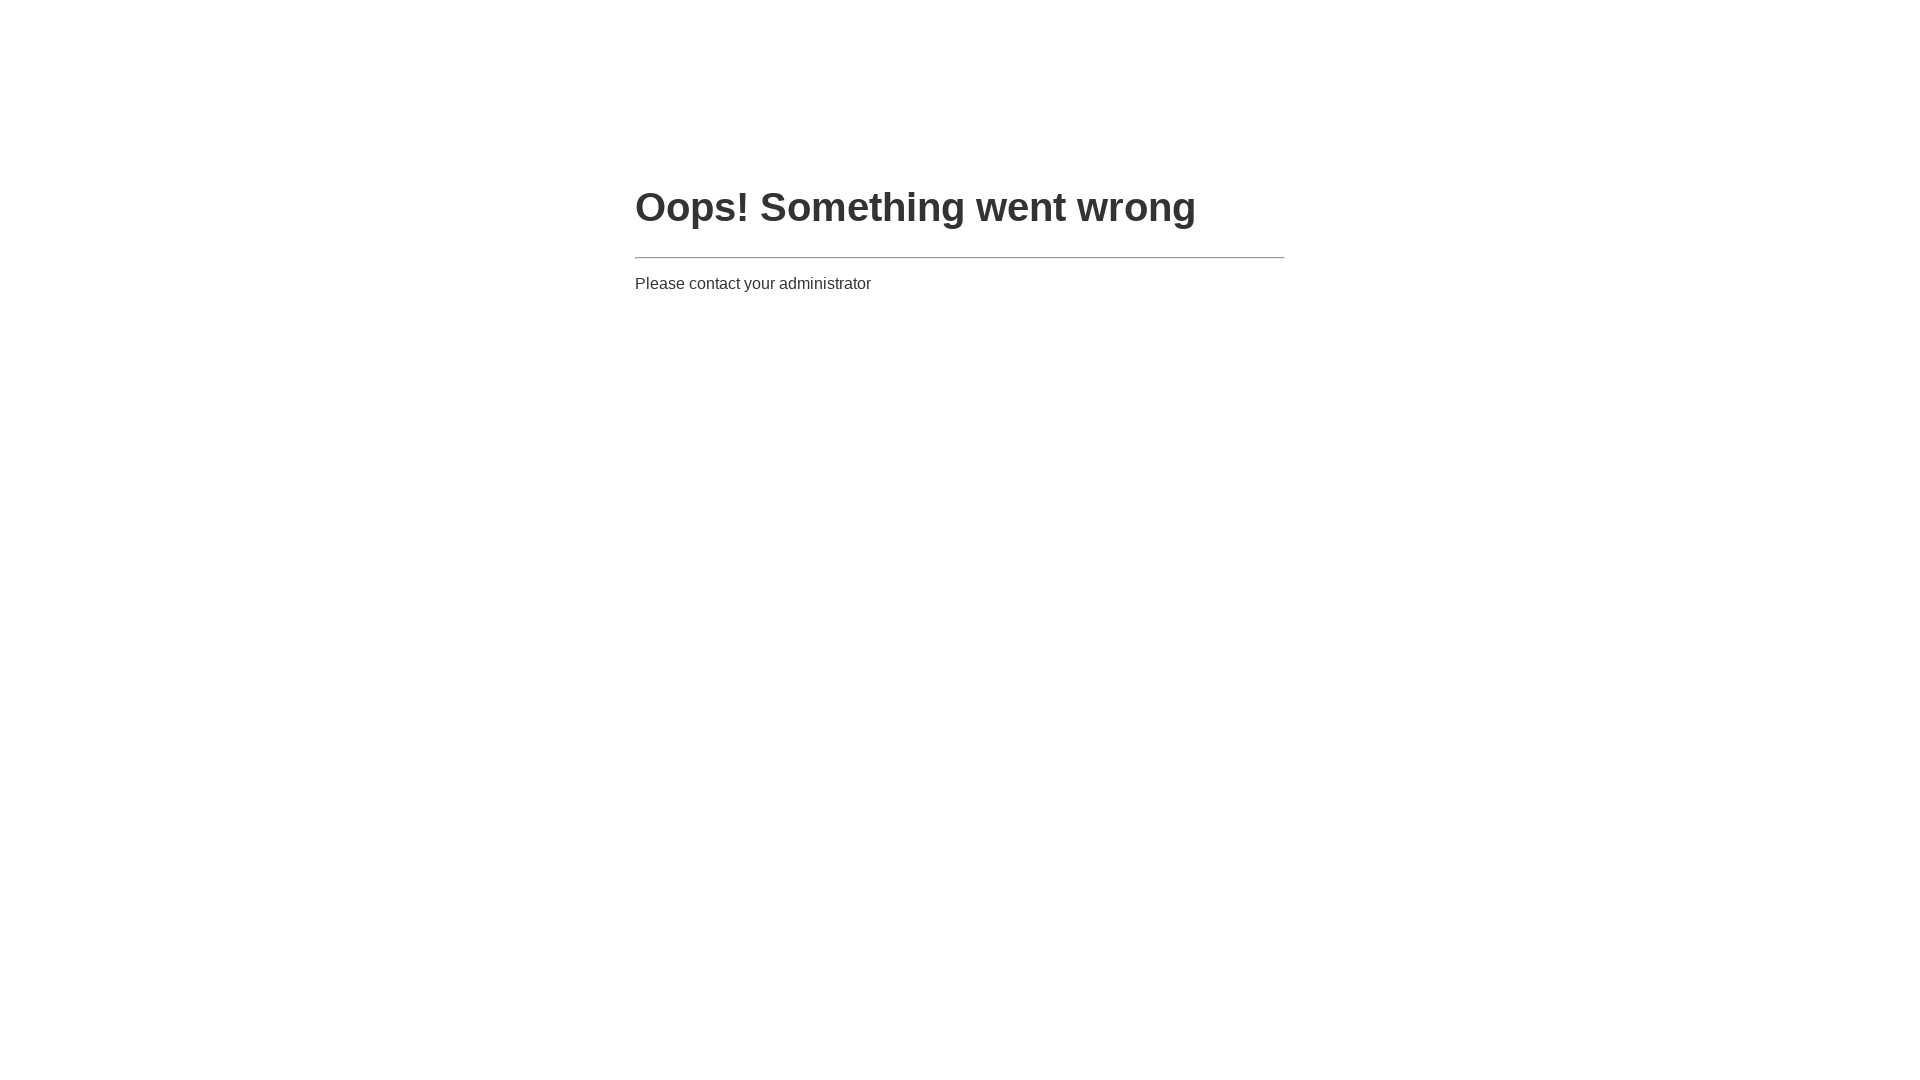

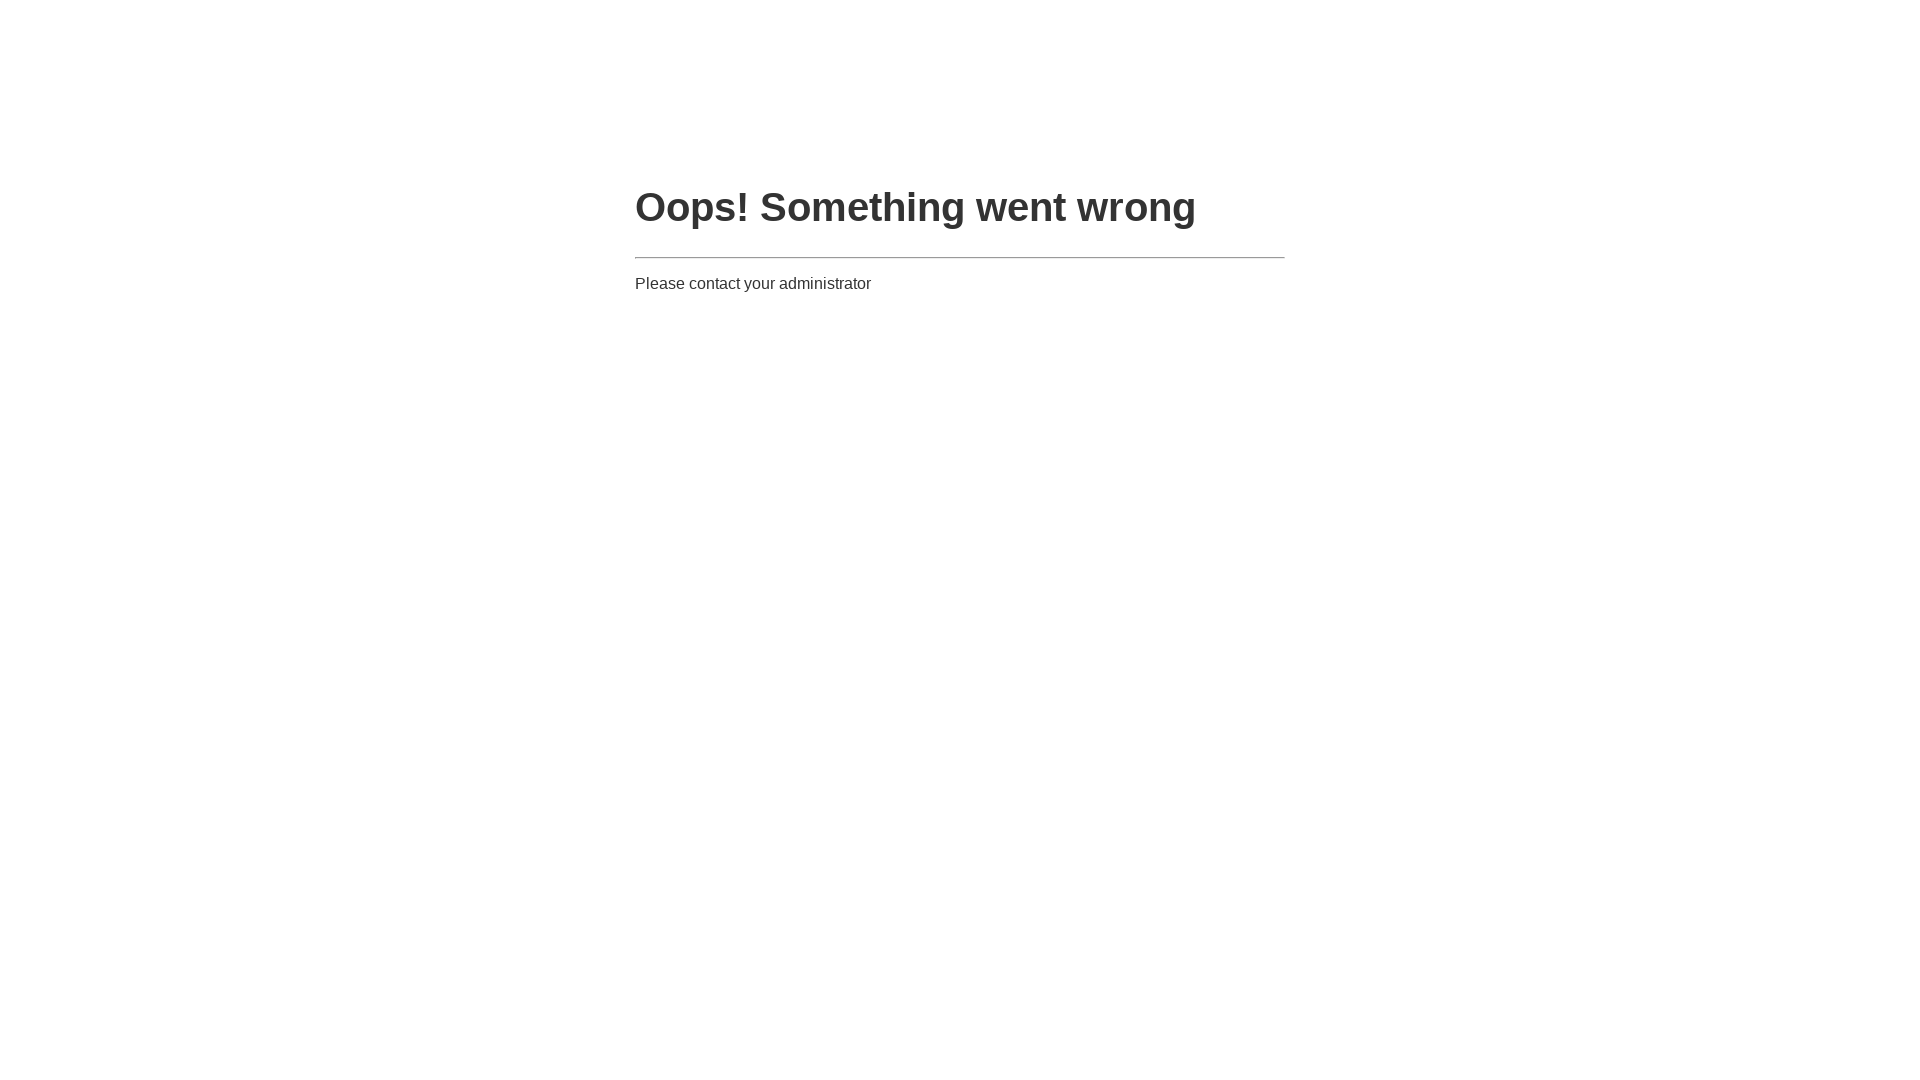